Tests textarea interaction by typing text into a suggestions field and verifying the value

Starting URL: http://wcaquino.me/selenium/componentes.html

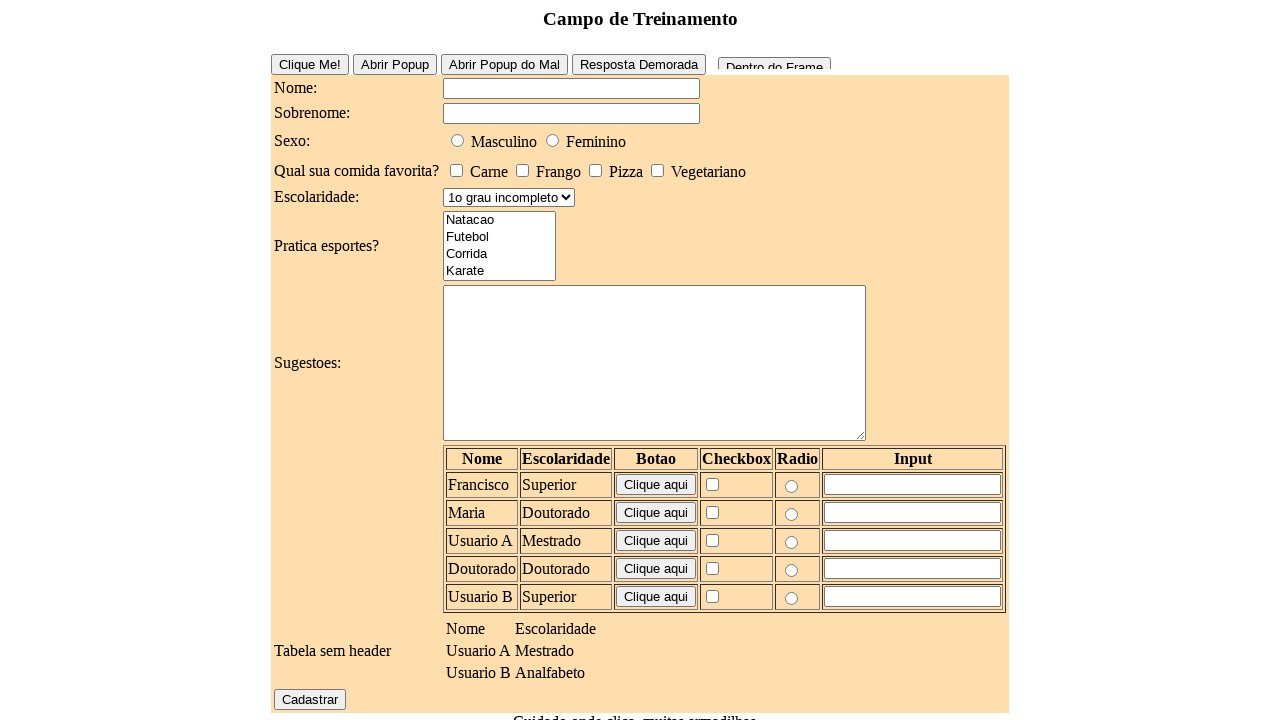

Filled textarea suggestions field with 'teste' on #elementosForm\:sugestoes
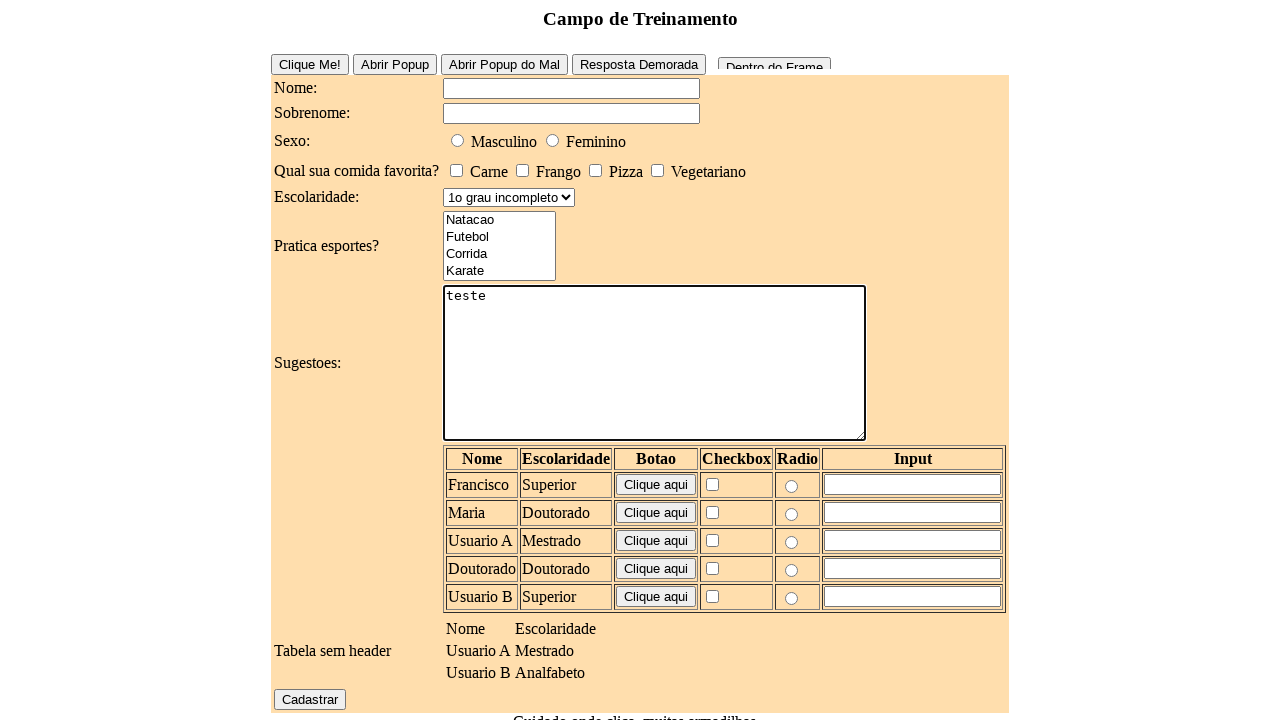

Verified textarea contains 'teste'
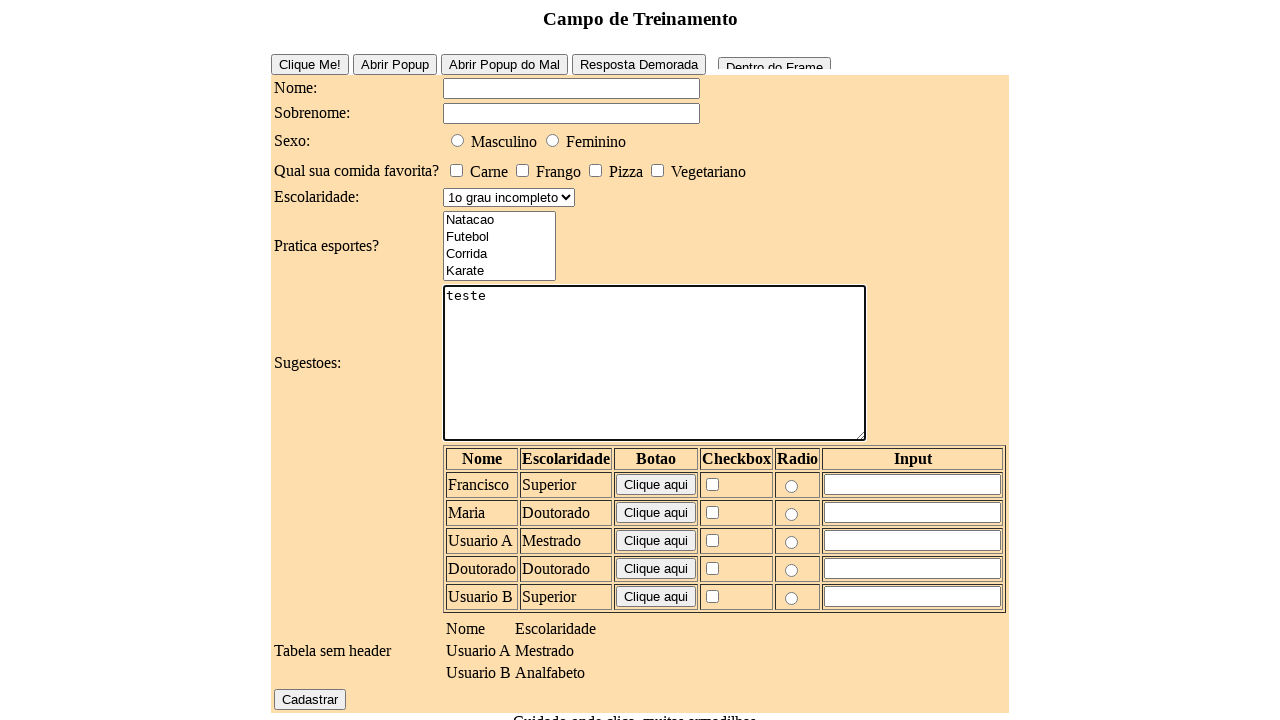

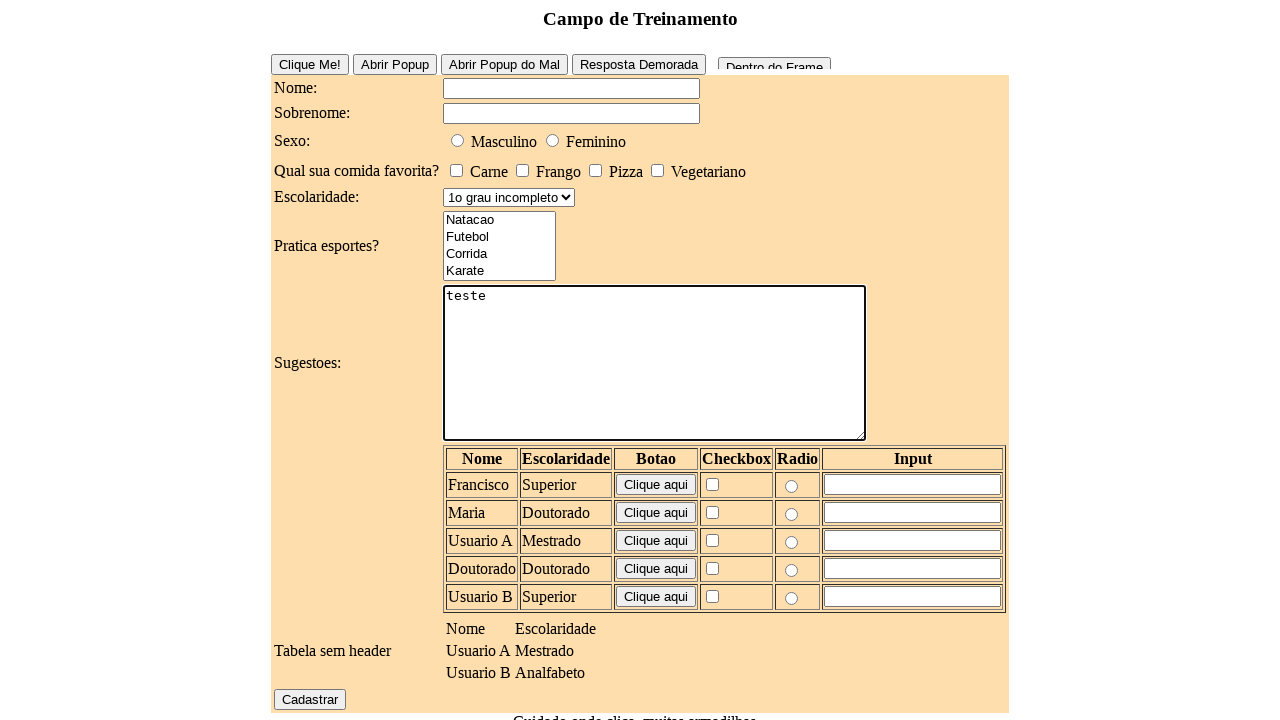